Fills out a form with full name, email and address fields, clearing them first and verifying the input

Starting URL: https://demoqa.com/text-box

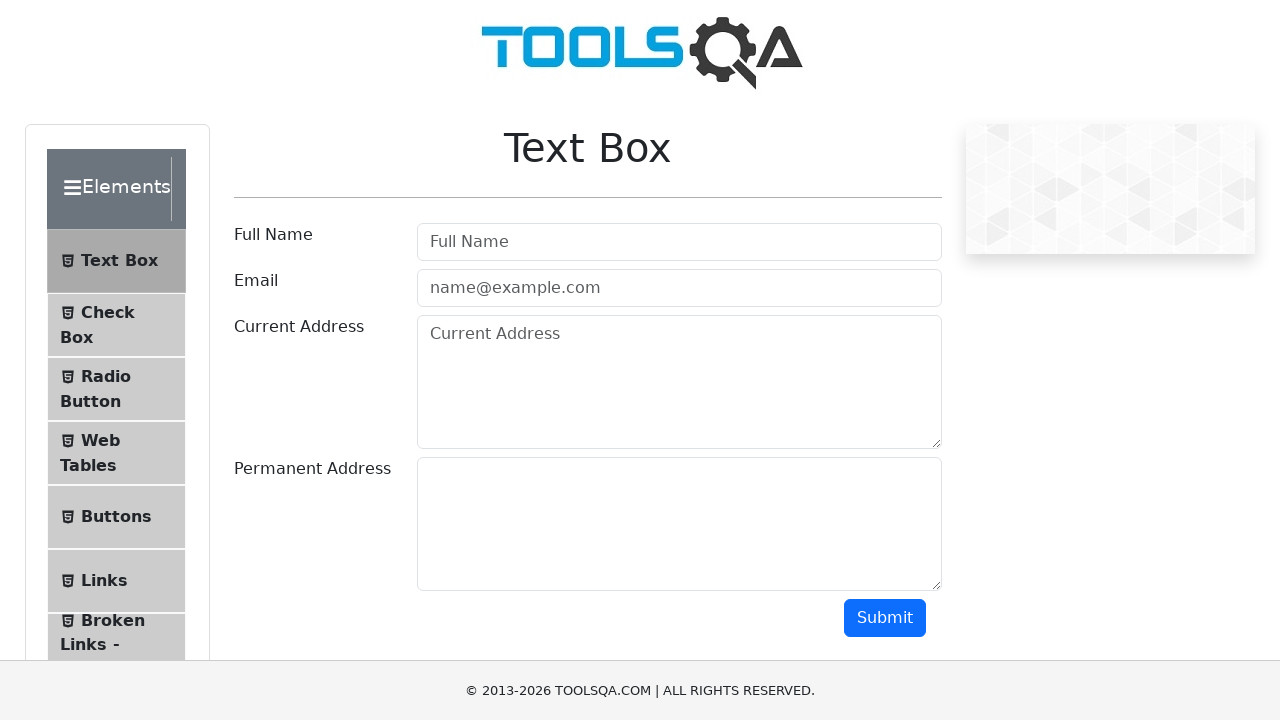

Located full name input field
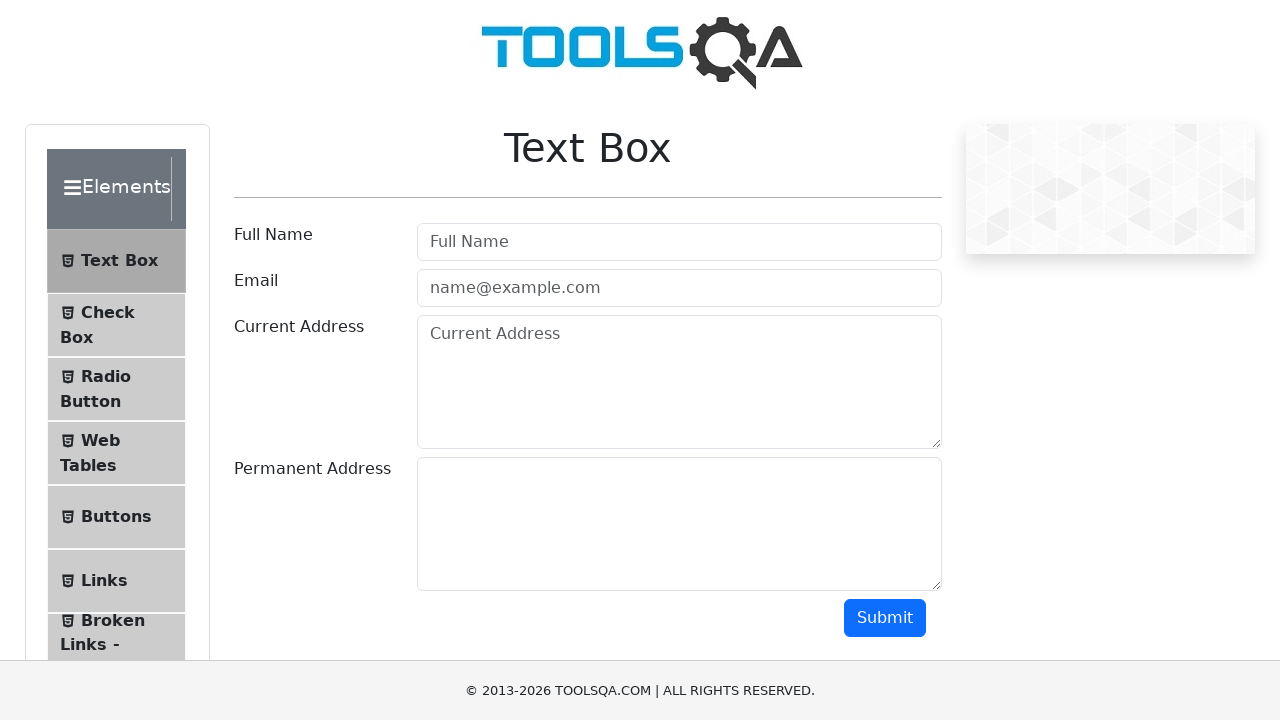

Cleared full name field on input#userName
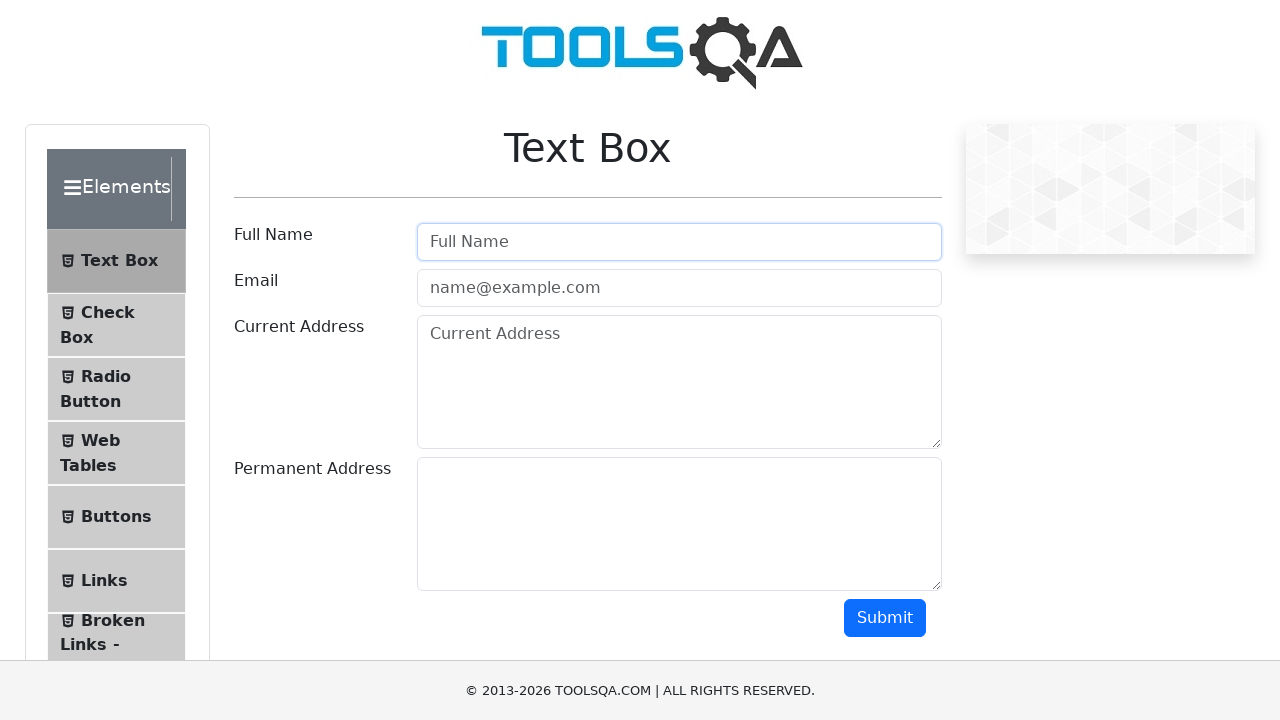

Filled full name field with 'Sergei AQA' on input#userName
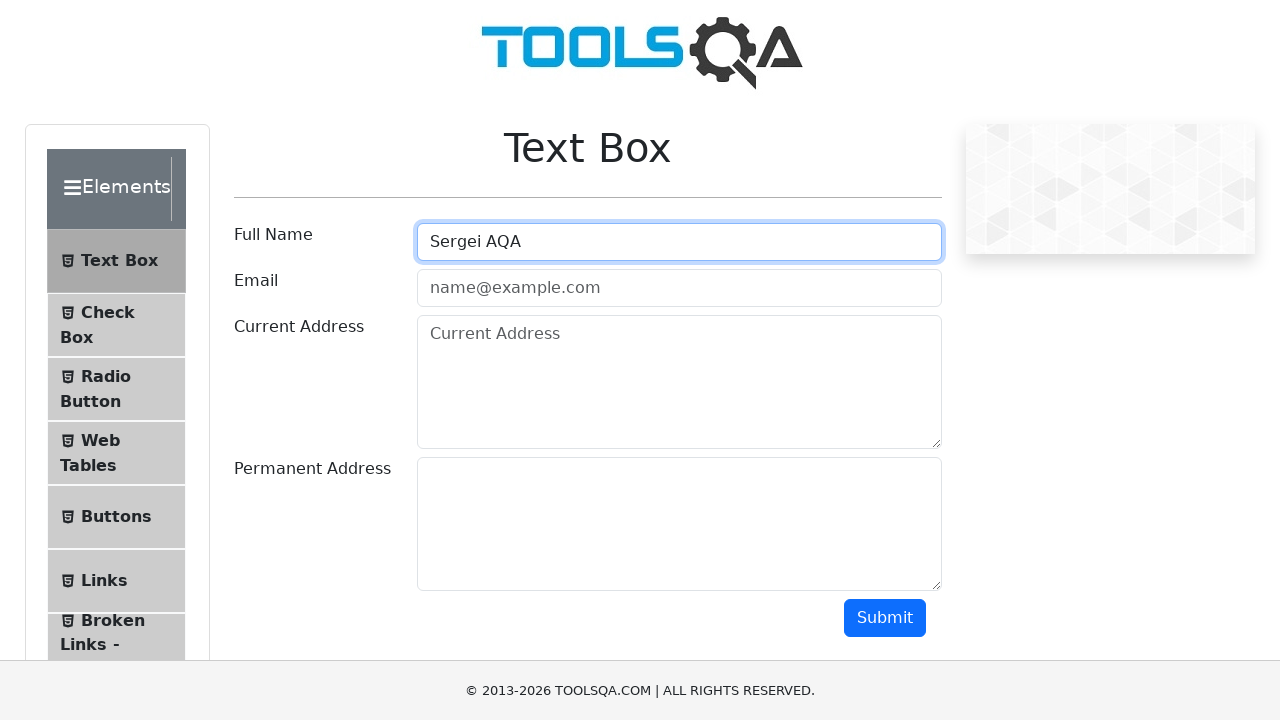

Located email input field
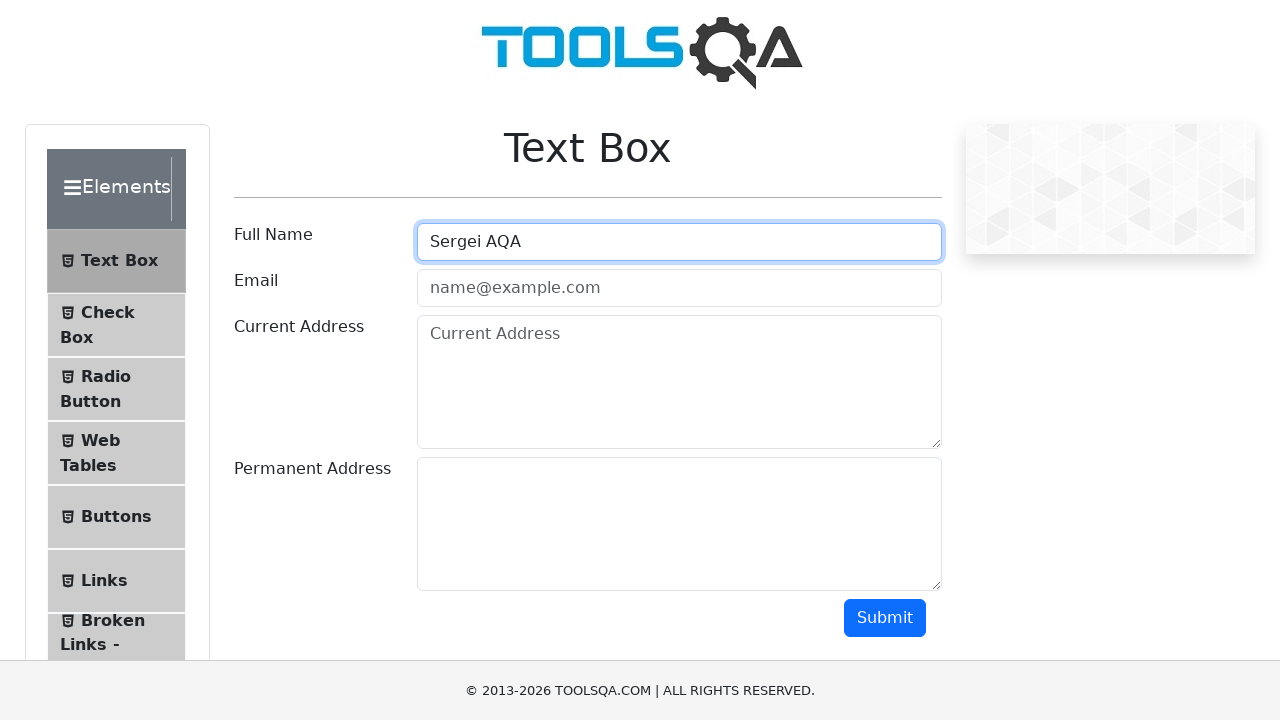

Cleared email field on input#userEmail
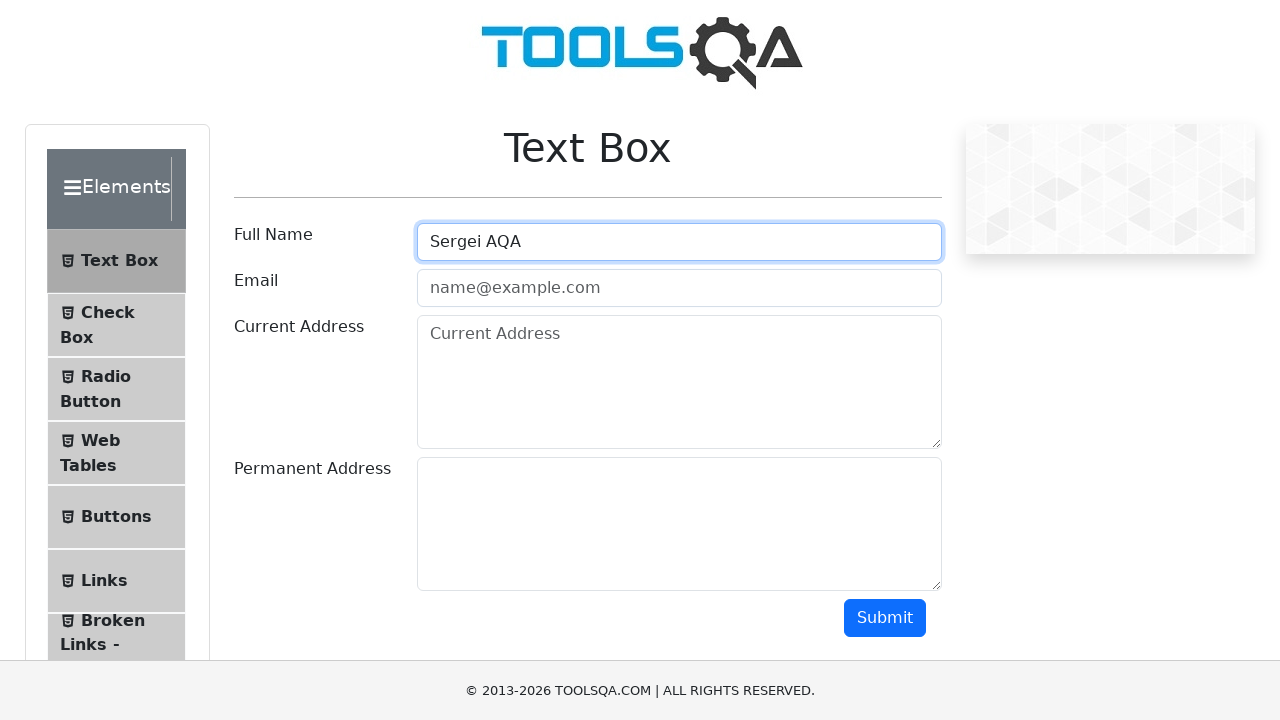

Filled email field with 'sigonin@gmail.com' on input#userEmail
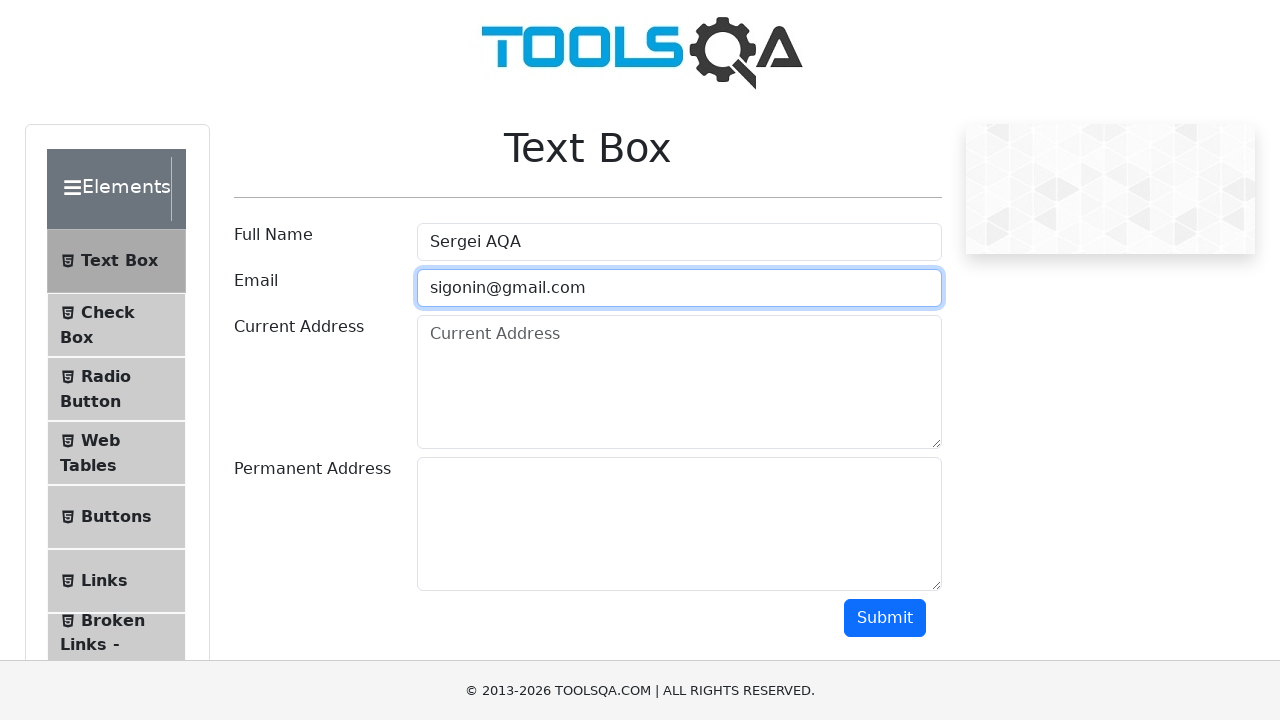

Located current address textarea field
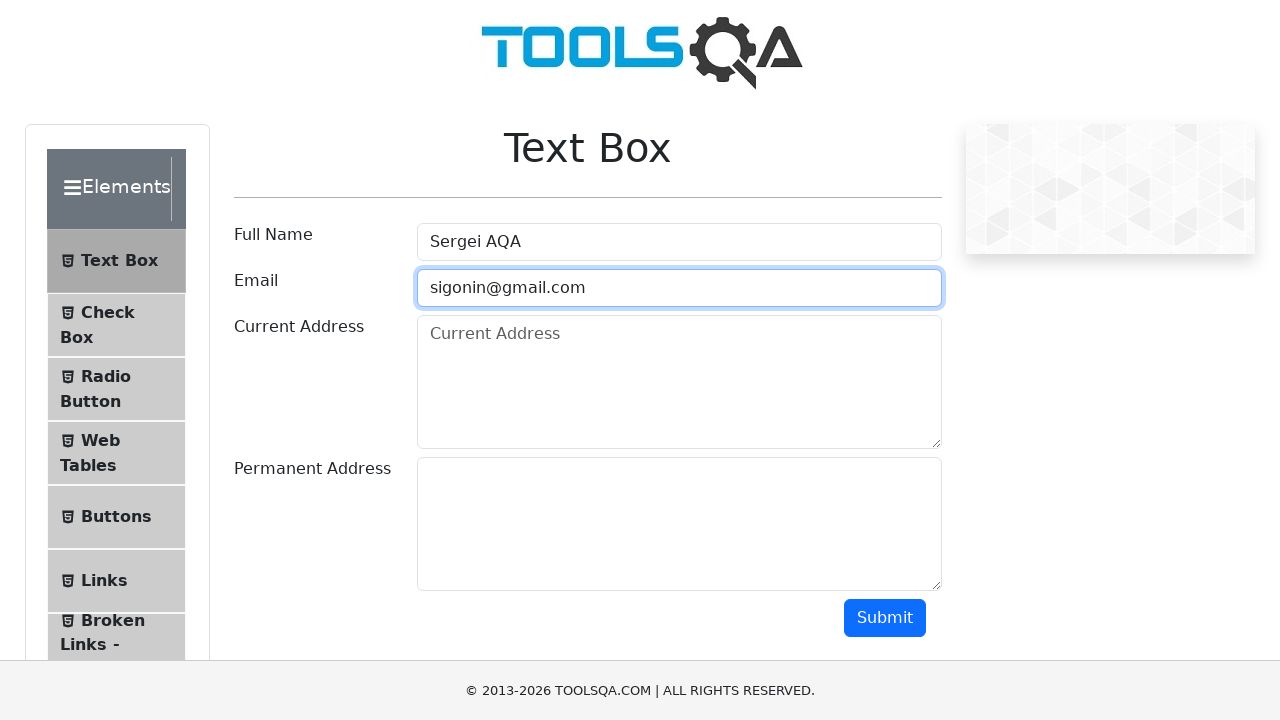

Cleared current address field on textarea#currentAddress
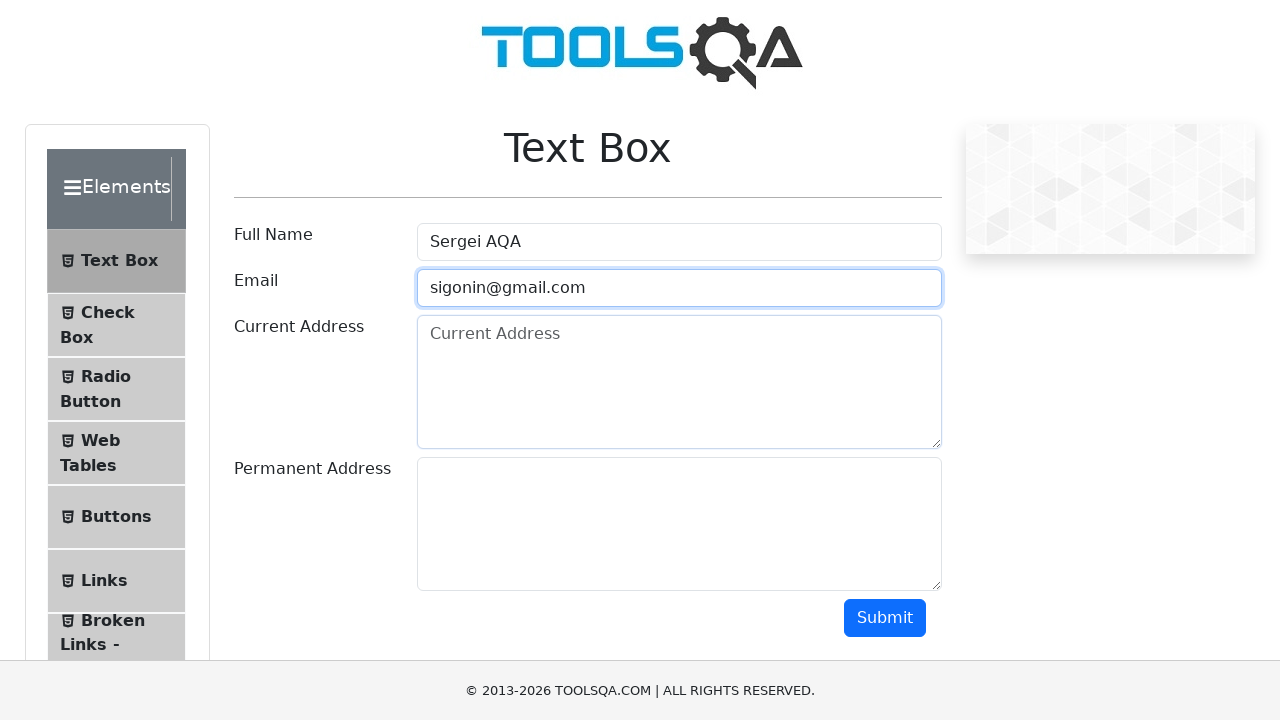

Filled current address field with 'Санкт-Петербург, Испытателей п-т, 20' on textarea#currentAddress
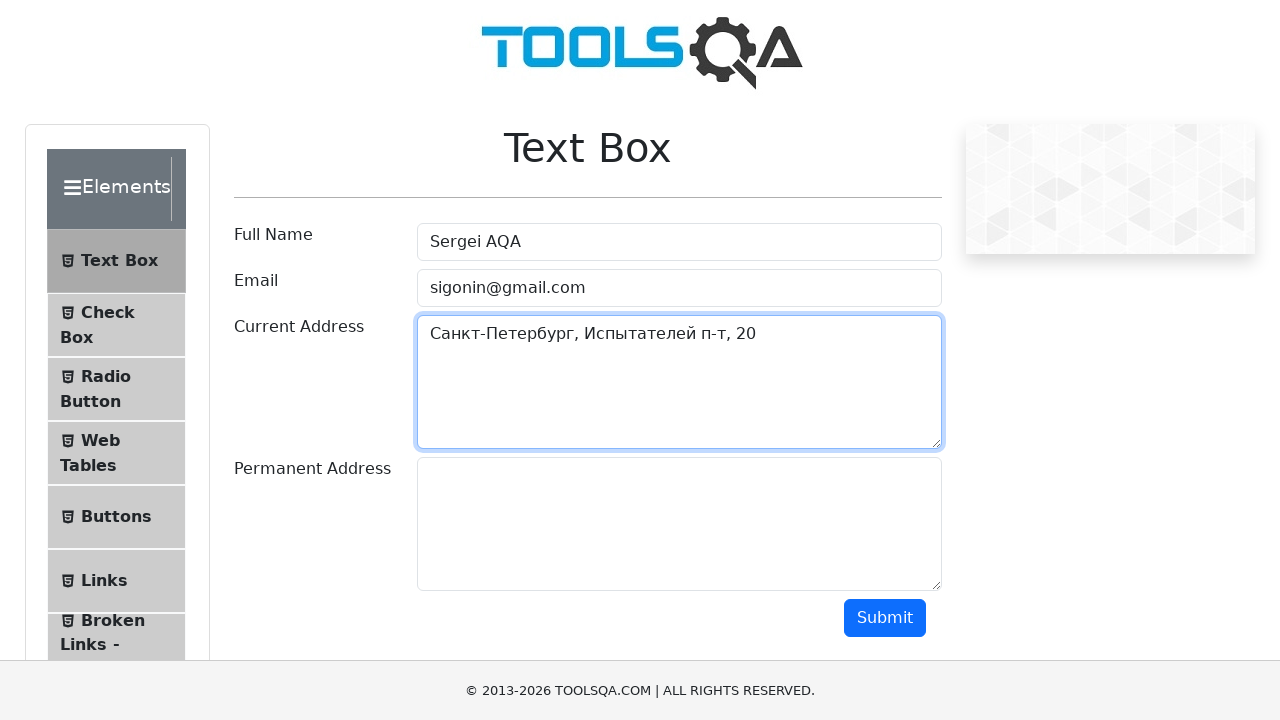

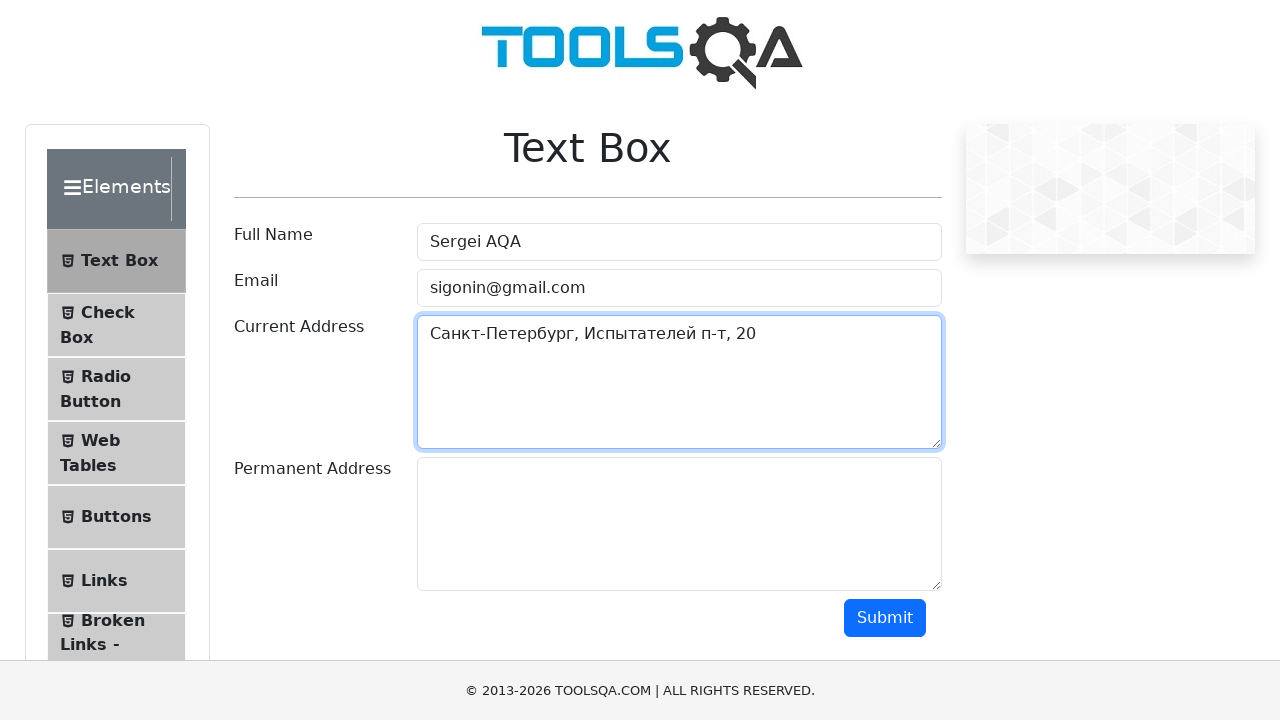